Tests the date picker functionality on Delta Airlines website by clicking through the calendar to find January and selecting the 20th day.

Starting URL: https://www.delta.com/

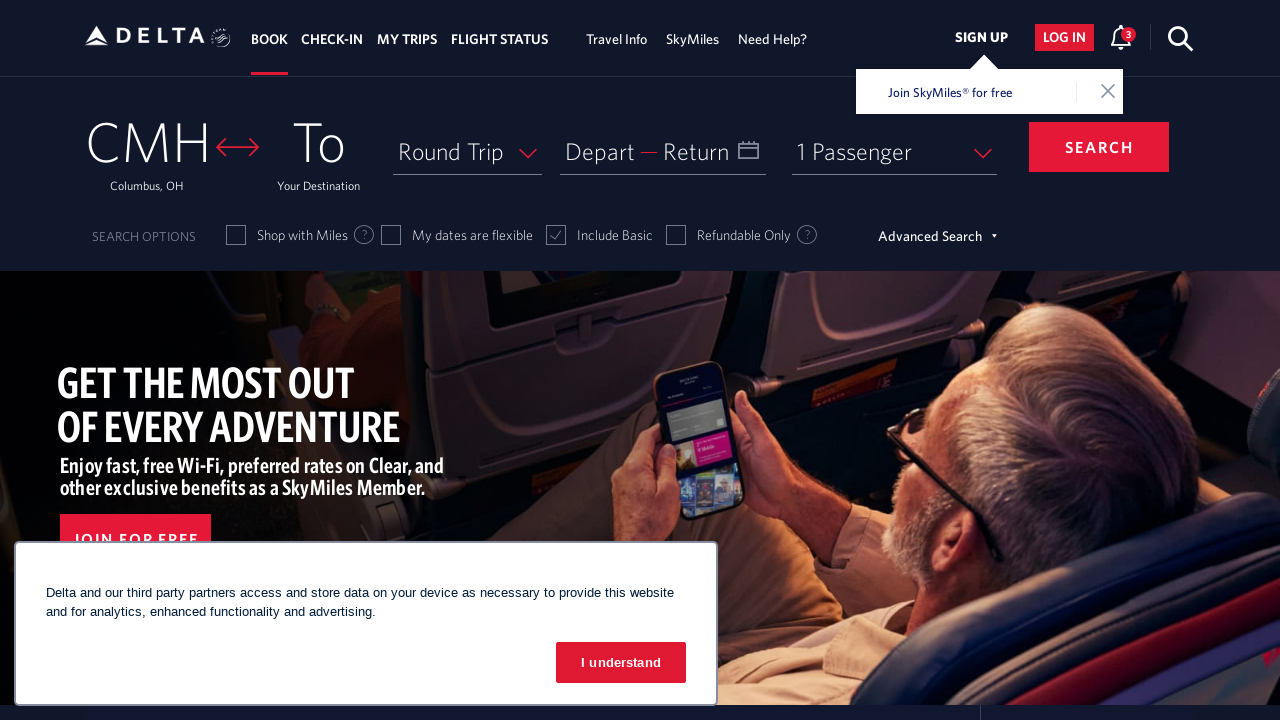

Clicked on Depart date picker to open calendar at (600, 151) on xpath=//span[text()='Depart']
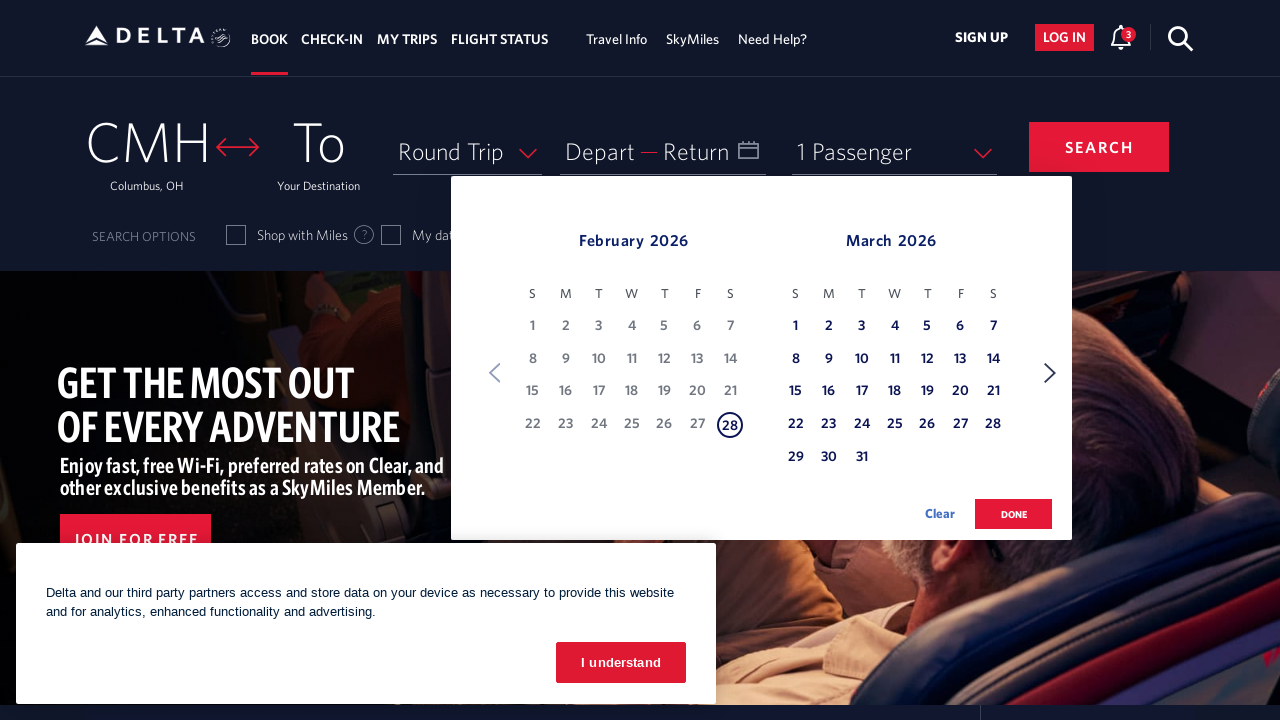

Calendar date picker loaded
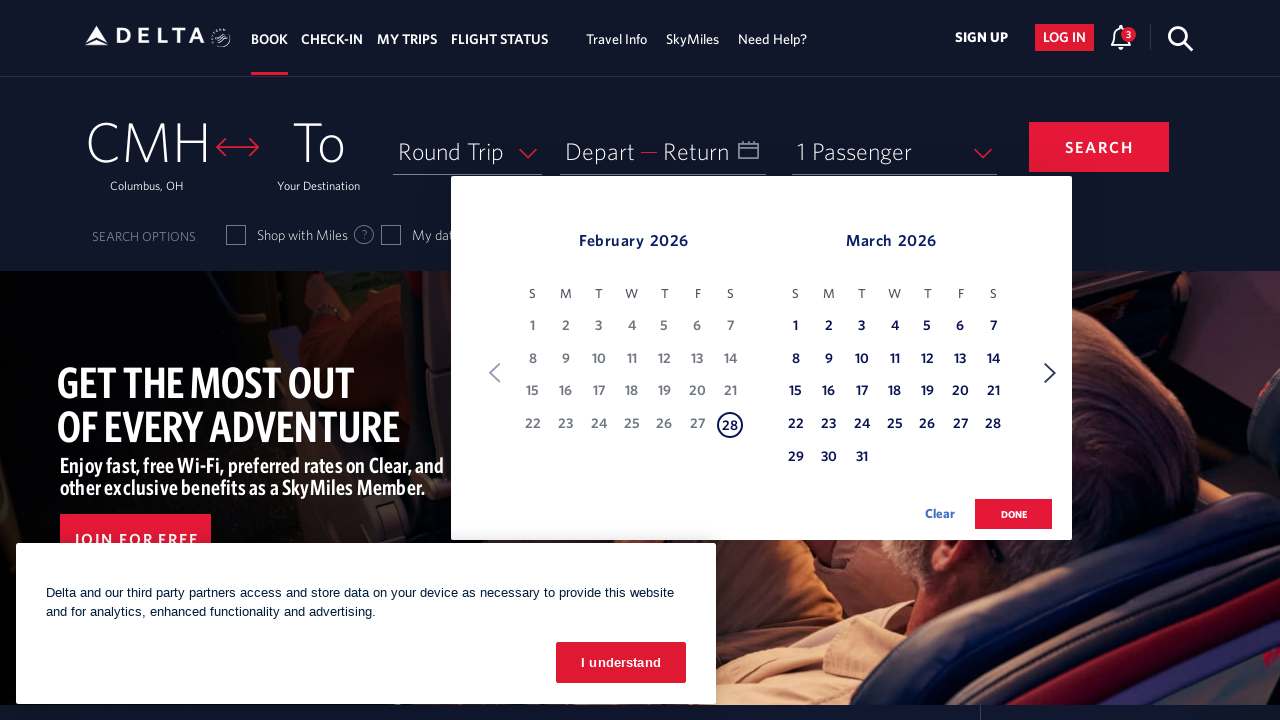

Clicked Next button to navigate to next month in calendar at (1050, 373) on xpath=//span[text()='Next']
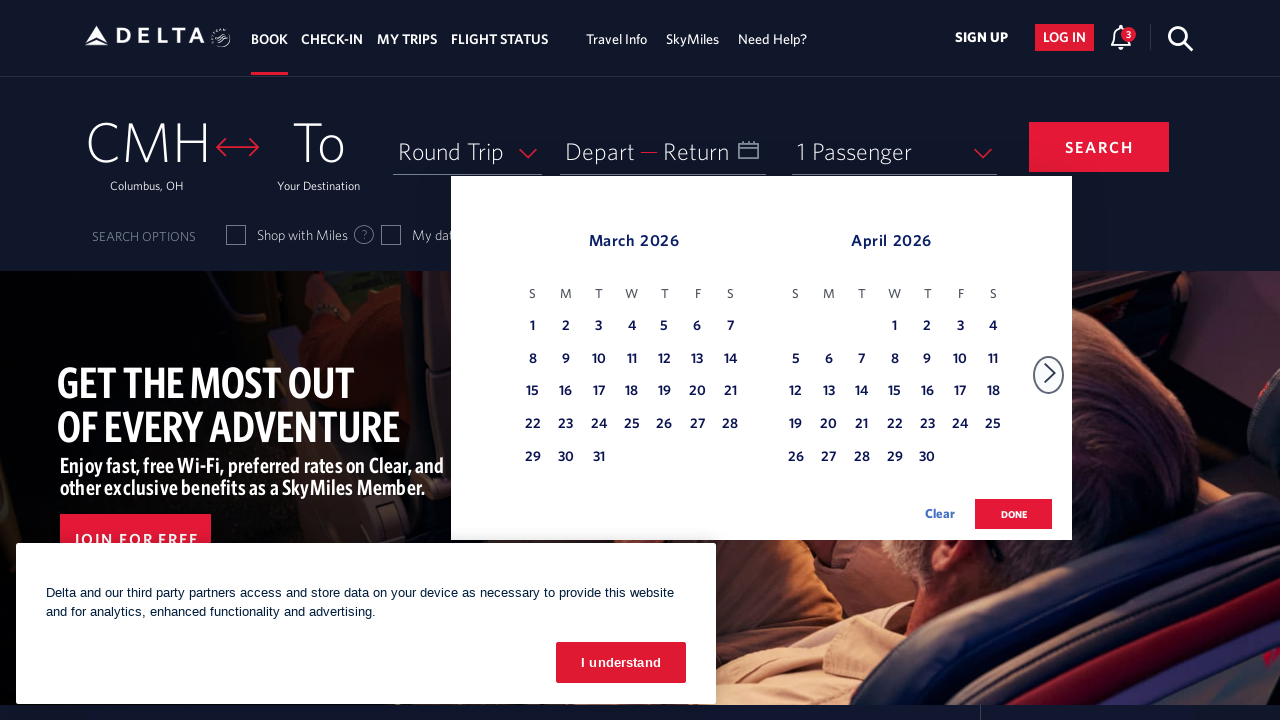

Waited for calendar to update after month navigation
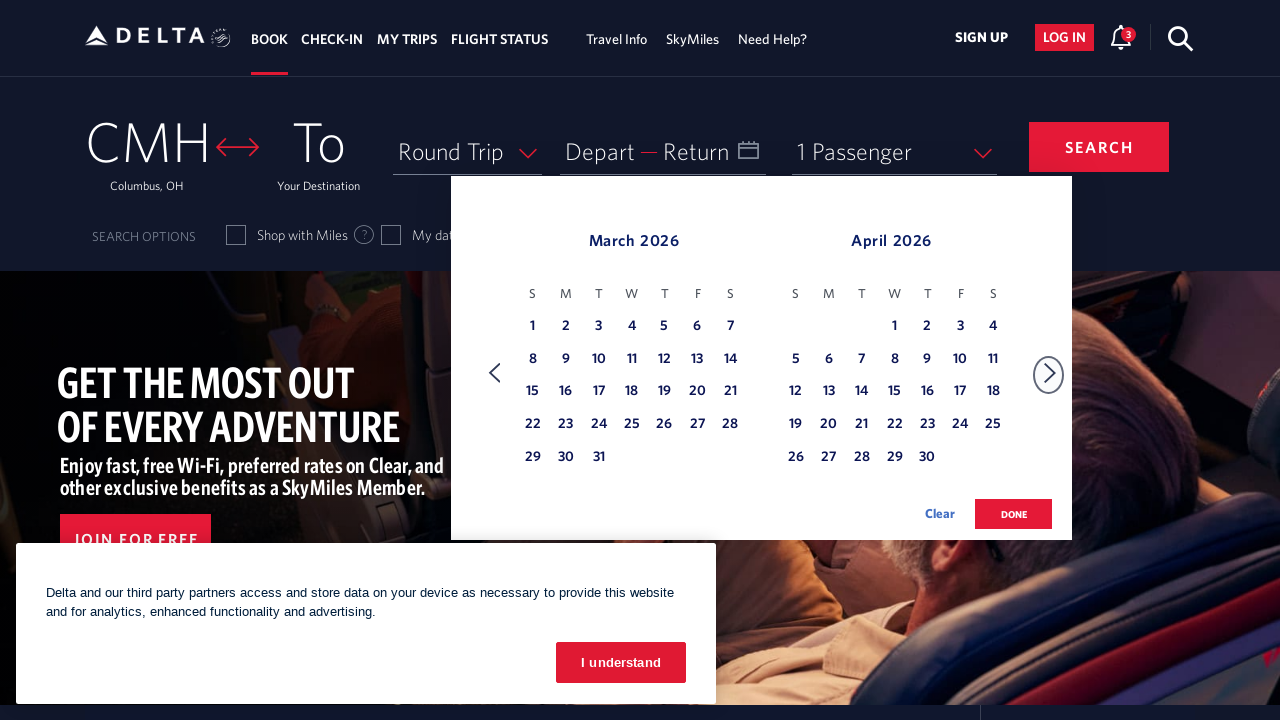

Clicked Next button to navigate to next month in calendar at (1050, 373) on xpath=//span[text()='Next']
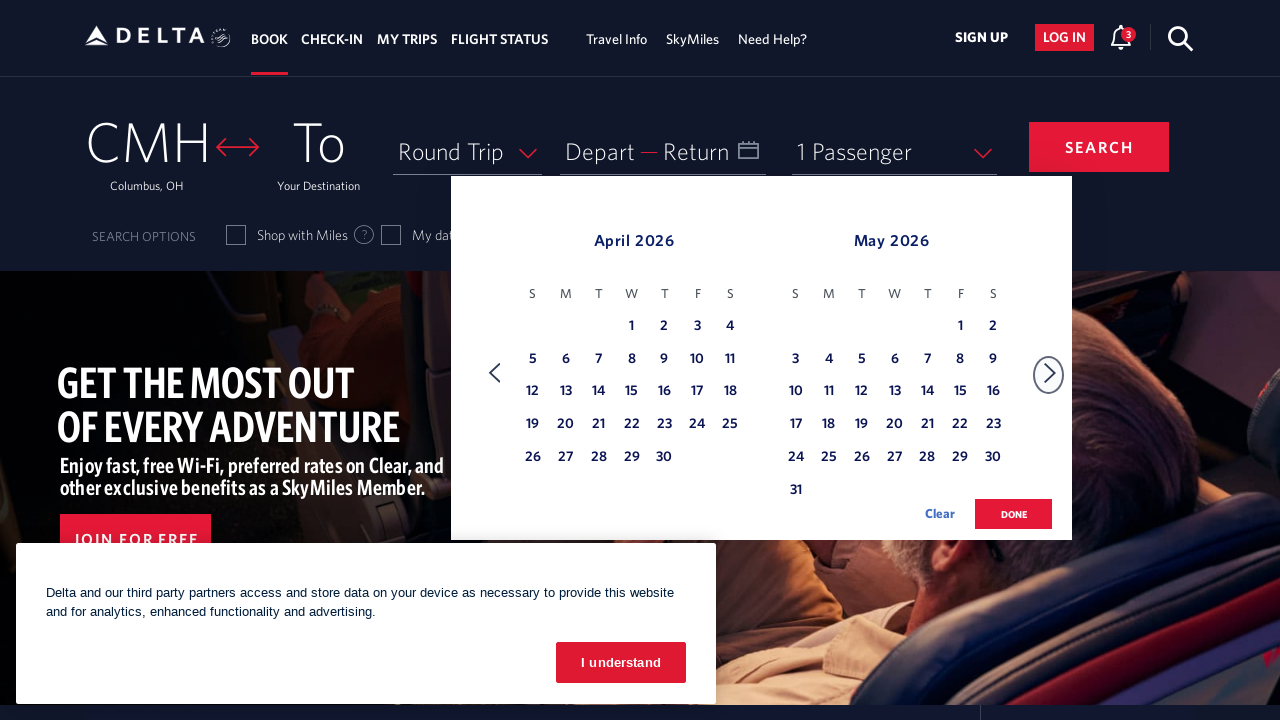

Waited for calendar to update after month navigation
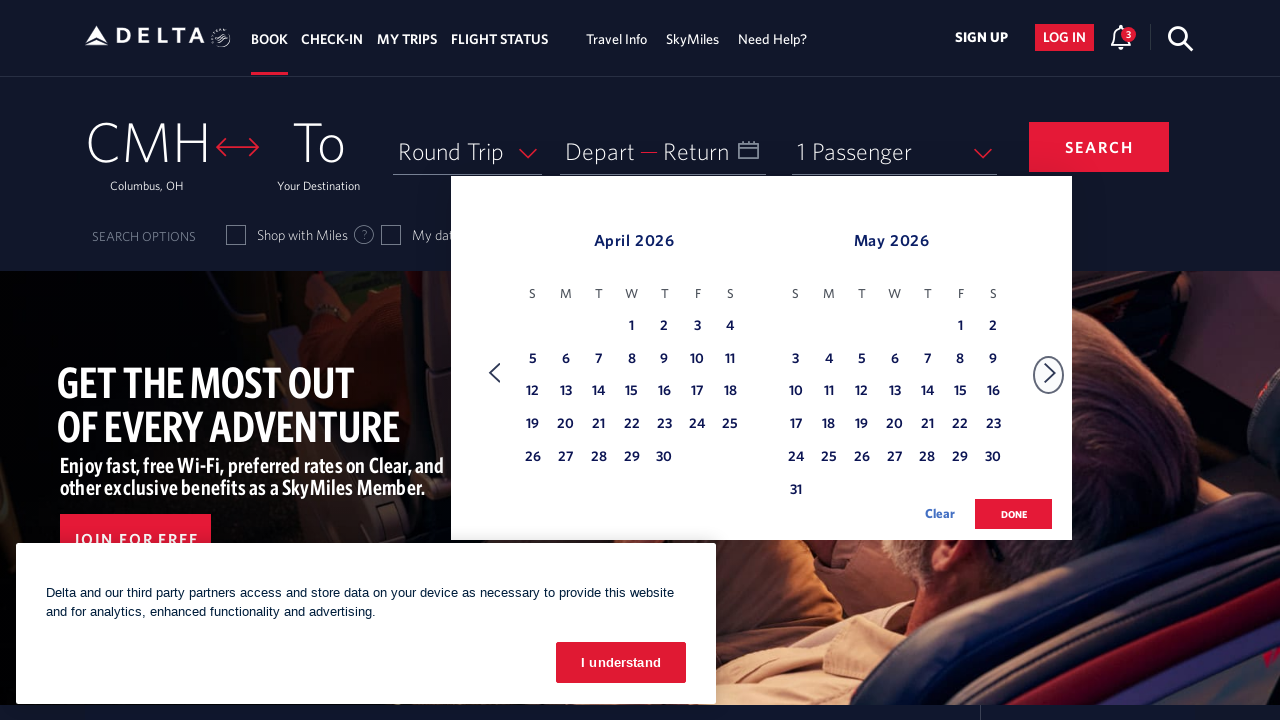

Clicked Next button to navigate to next month in calendar at (1050, 373) on xpath=//span[text()='Next']
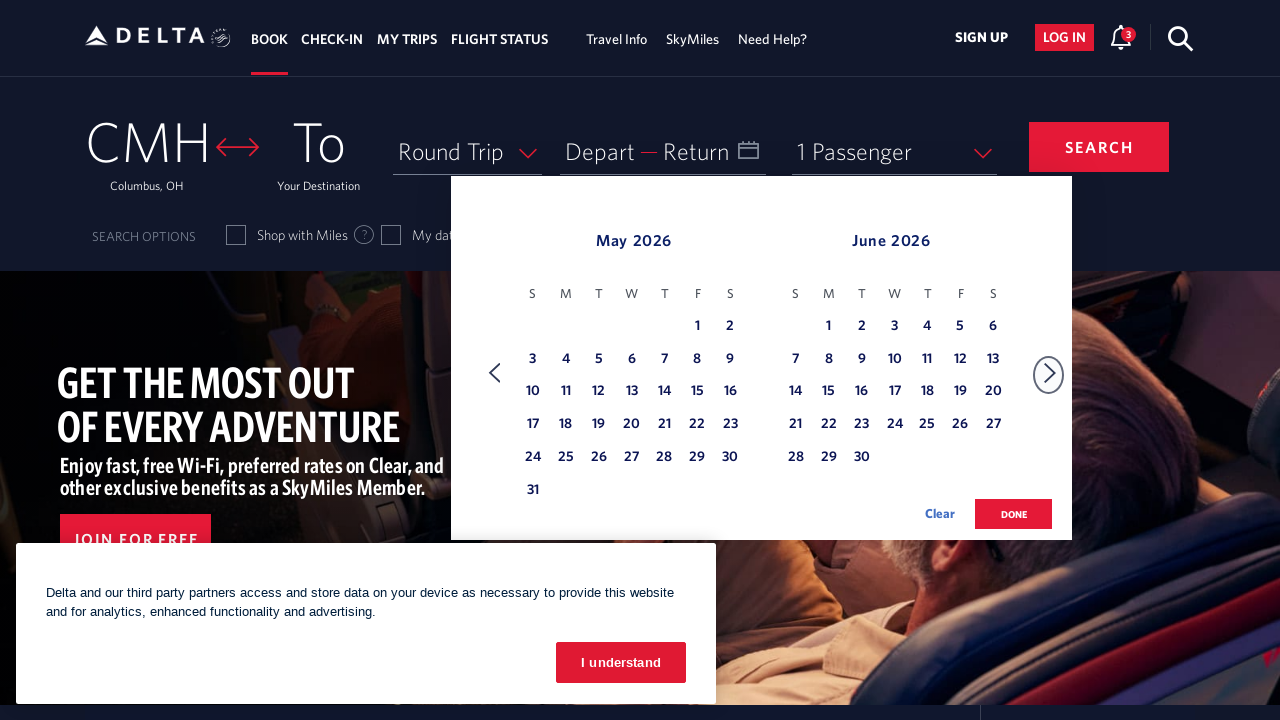

Waited for calendar to update after month navigation
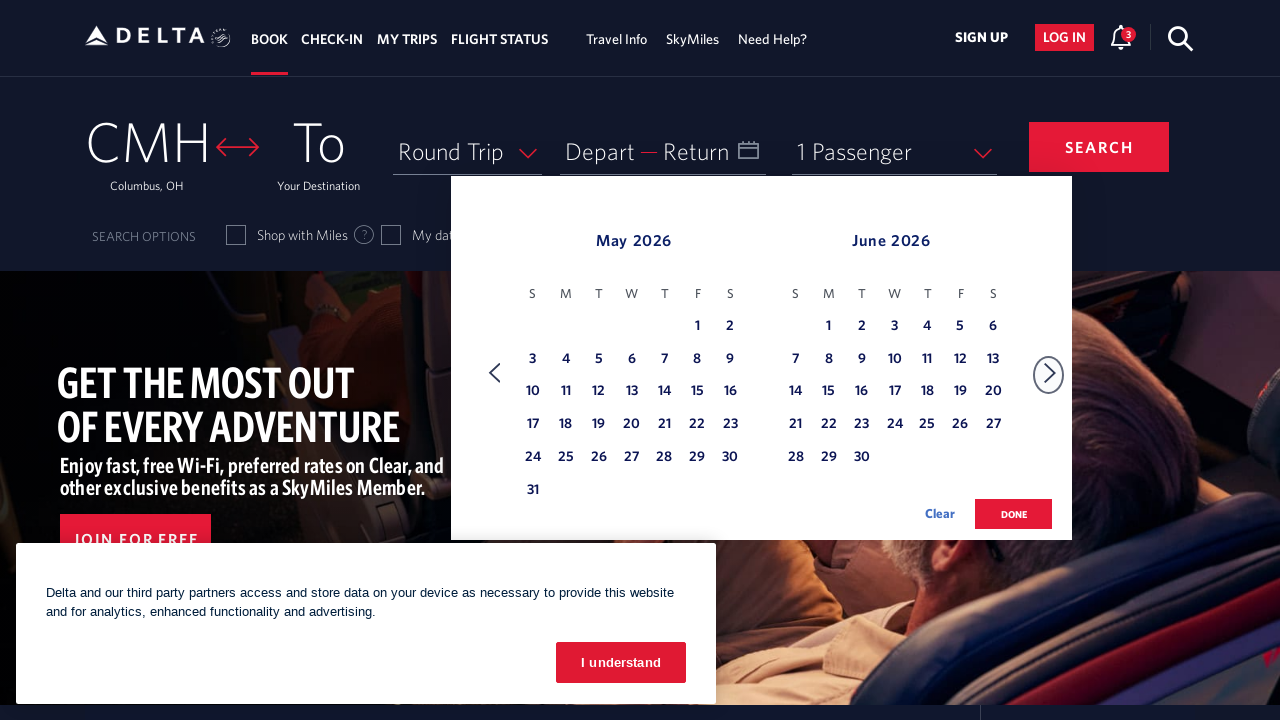

Clicked Next button to navigate to next month in calendar at (1050, 373) on xpath=//span[text()='Next']
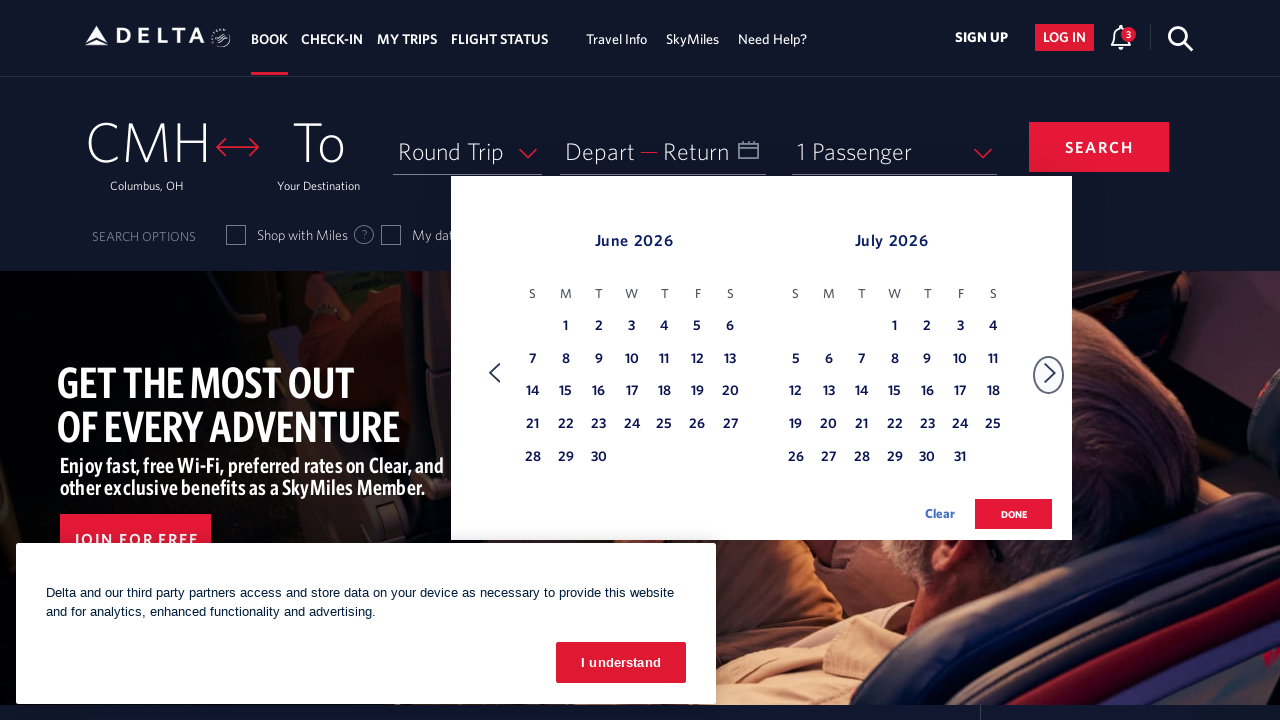

Waited for calendar to update after month navigation
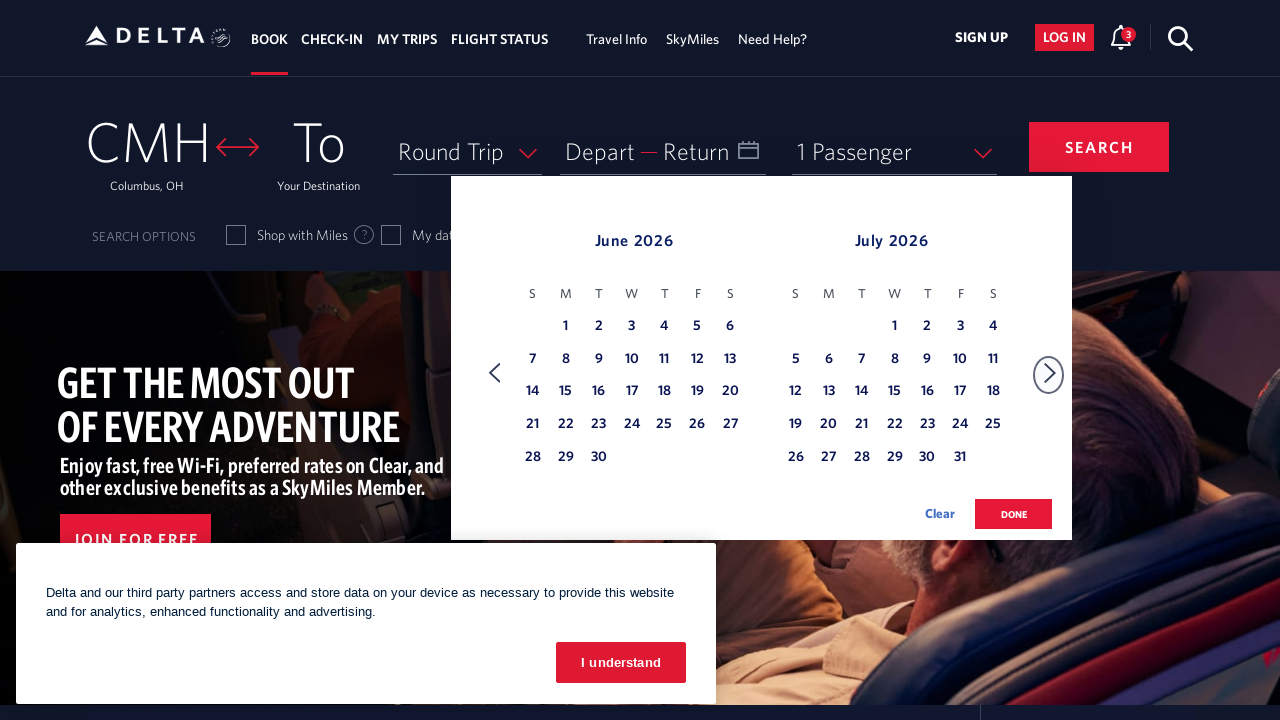

Clicked Next button to navigate to next month in calendar at (1050, 373) on xpath=//span[text()='Next']
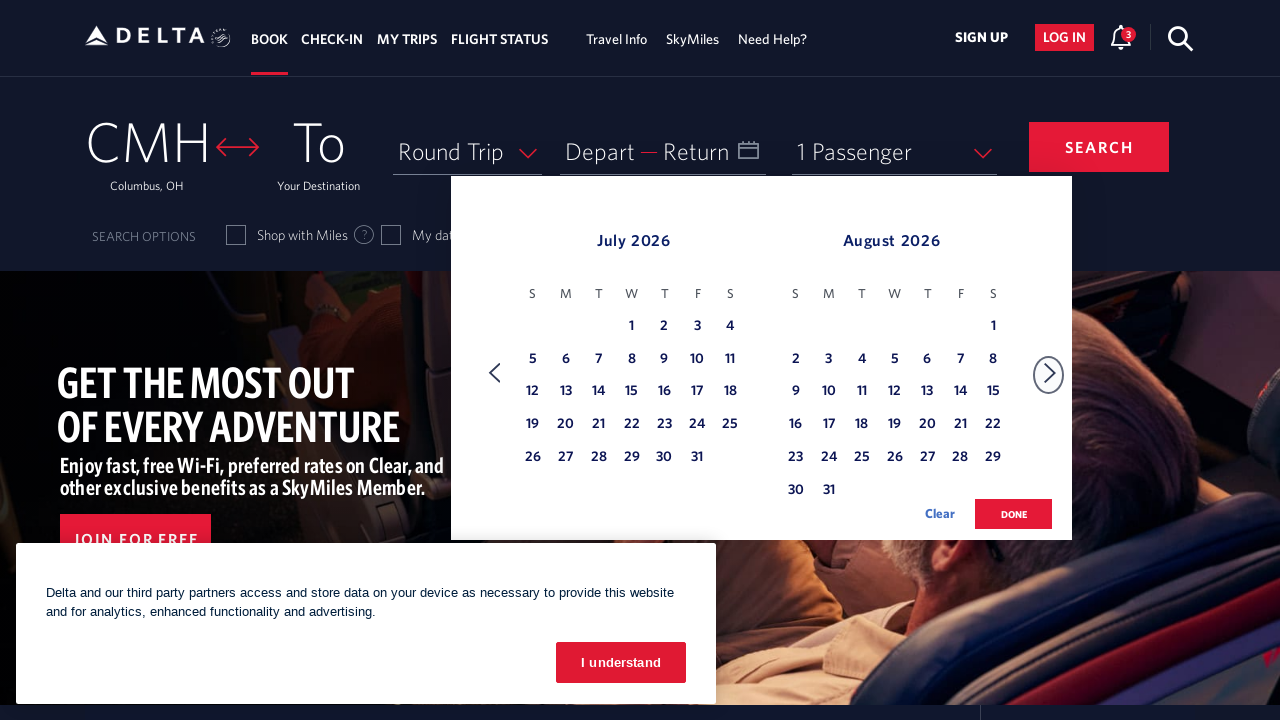

Waited for calendar to update after month navigation
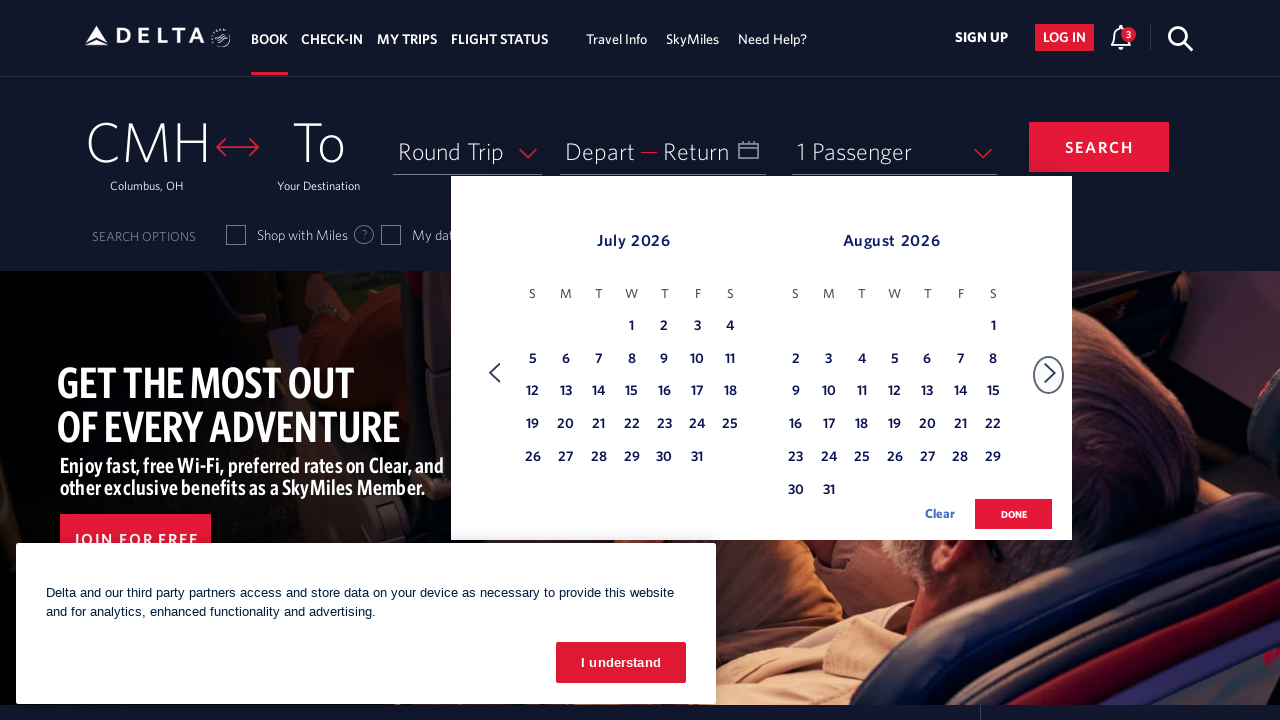

Clicked Next button to navigate to next month in calendar at (1050, 373) on xpath=//span[text()='Next']
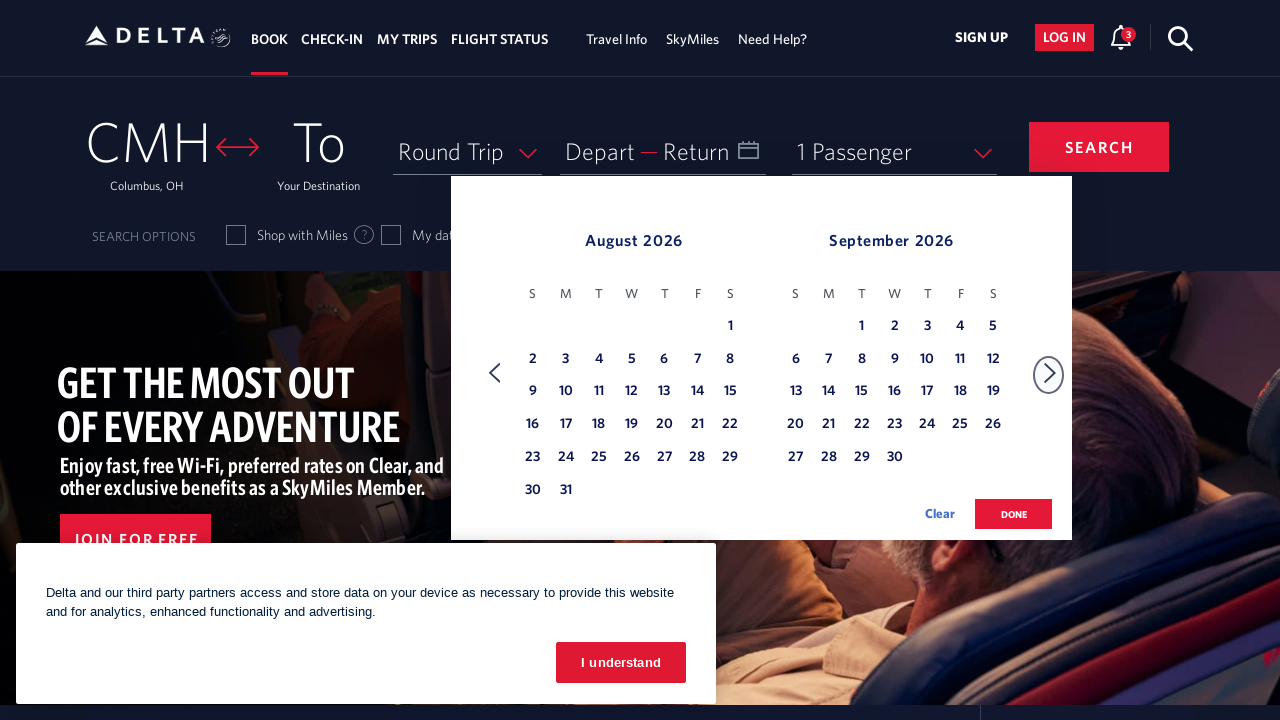

Waited for calendar to update after month navigation
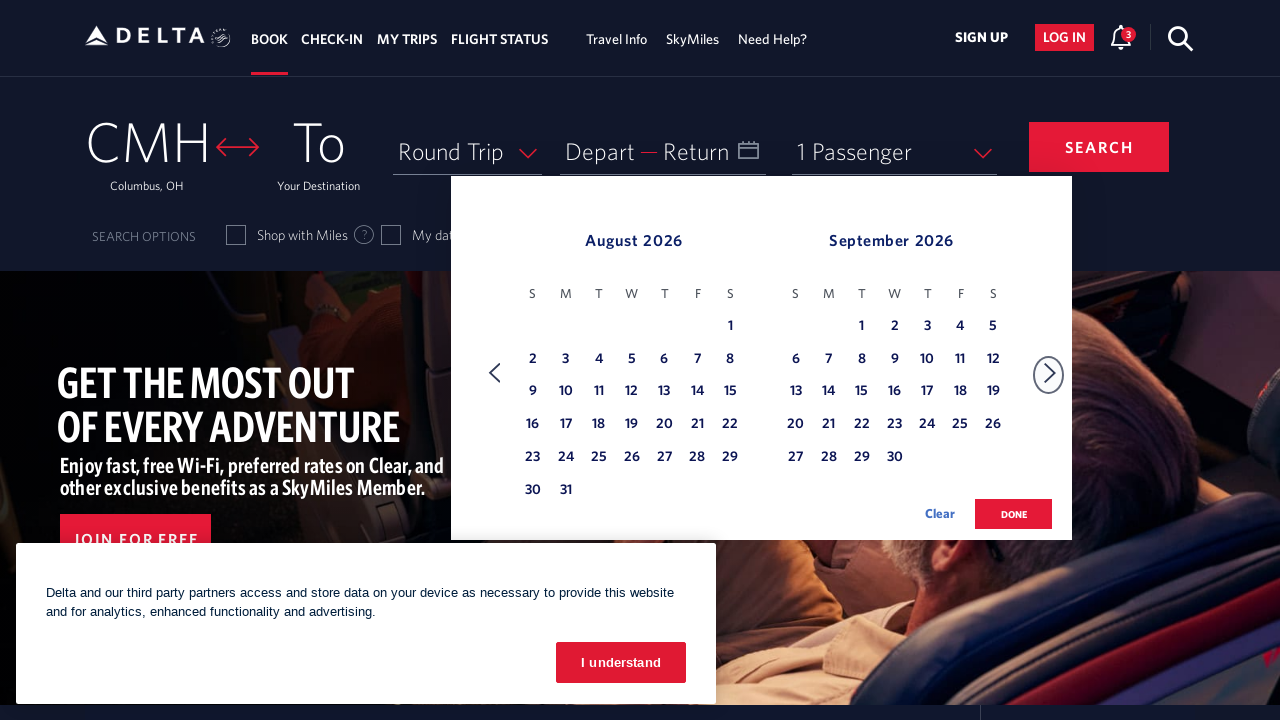

Clicked Next button to navigate to next month in calendar at (1050, 373) on xpath=//span[text()='Next']
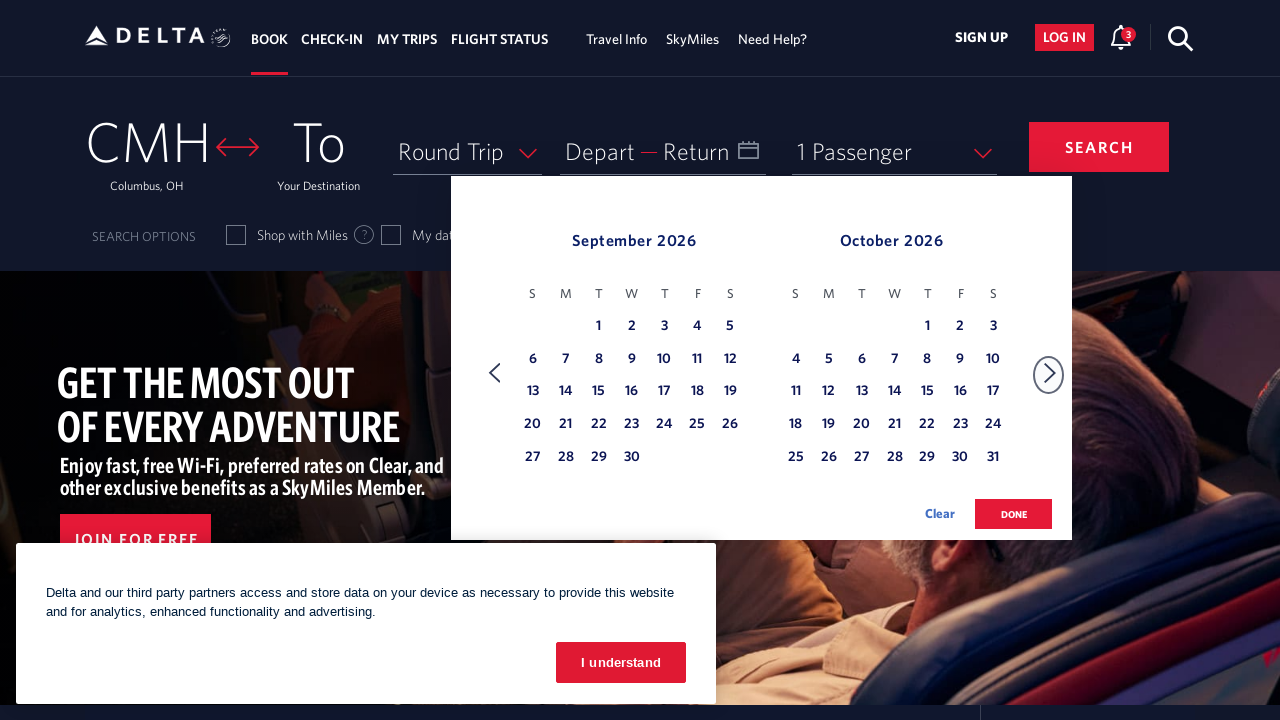

Waited for calendar to update after month navigation
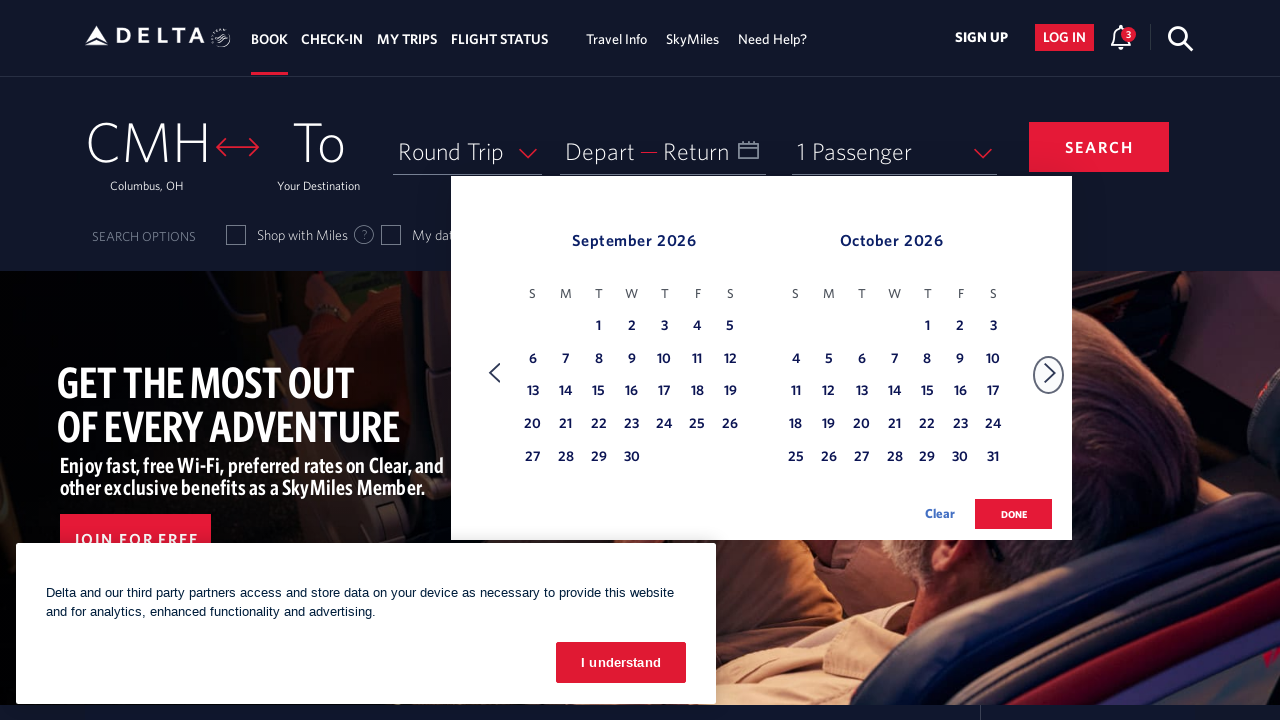

Clicked Next button to navigate to next month in calendar at (1050, 373) on xpath=//span[text()='Next']
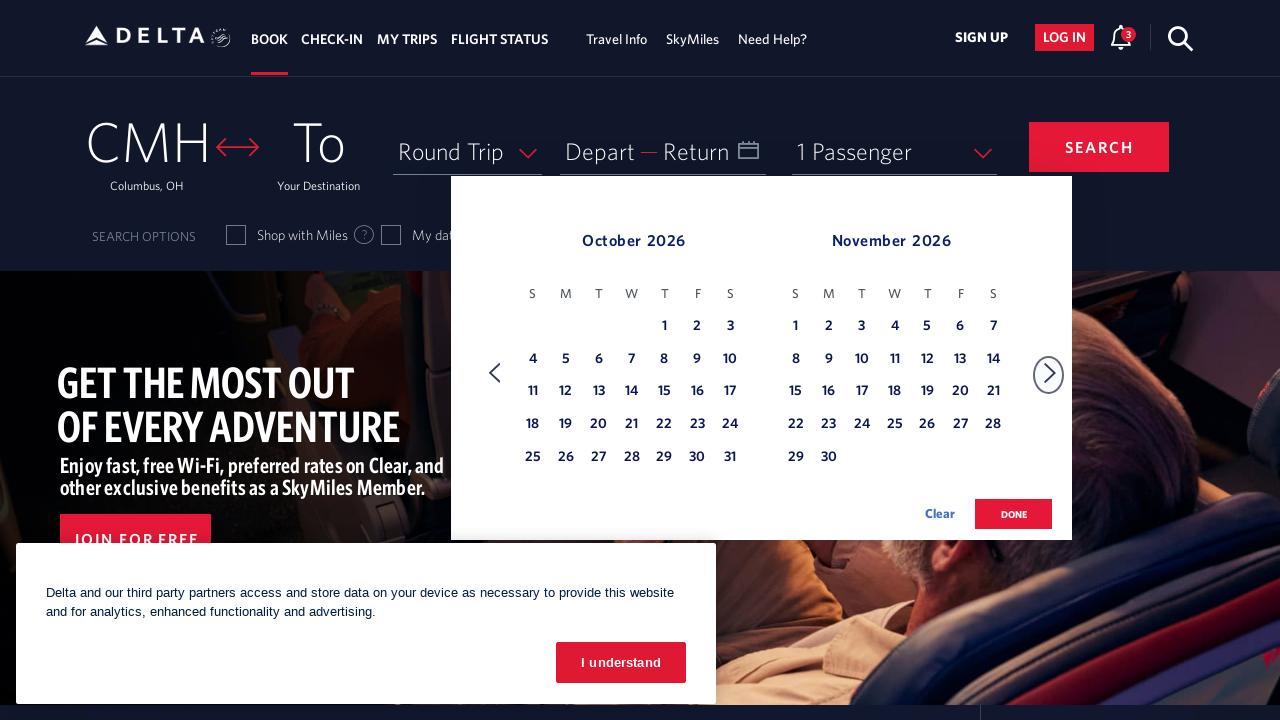

Waited for calendar to update after month navigation
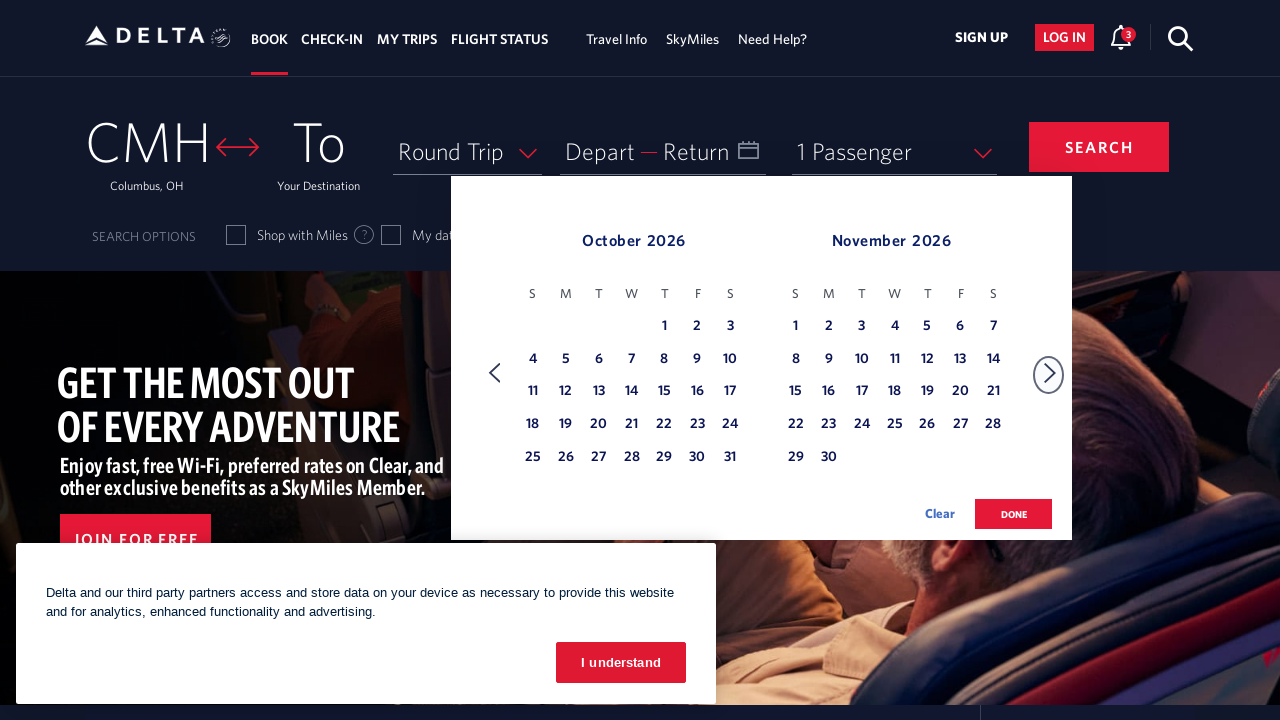

Clicked Next button to navigate to next month in calendar at (1050, 373) on xpath=//span[text()='Next']
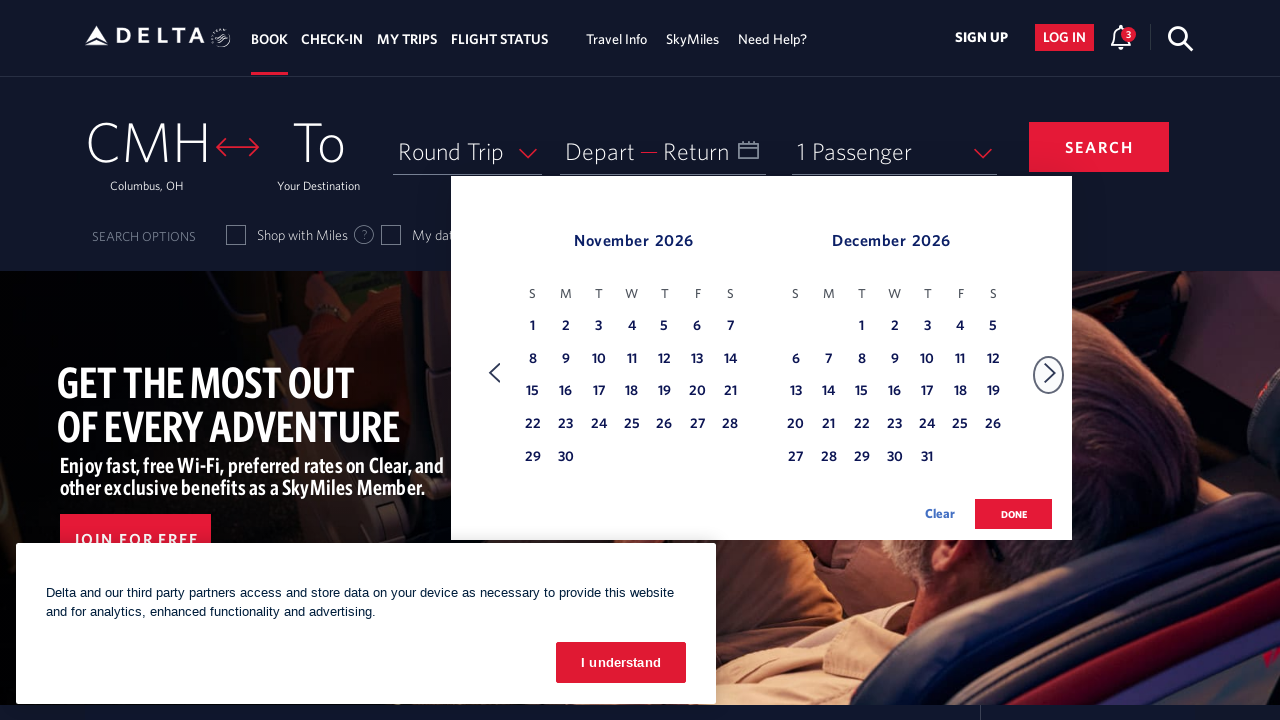

Waited for calendar to update after month navigation
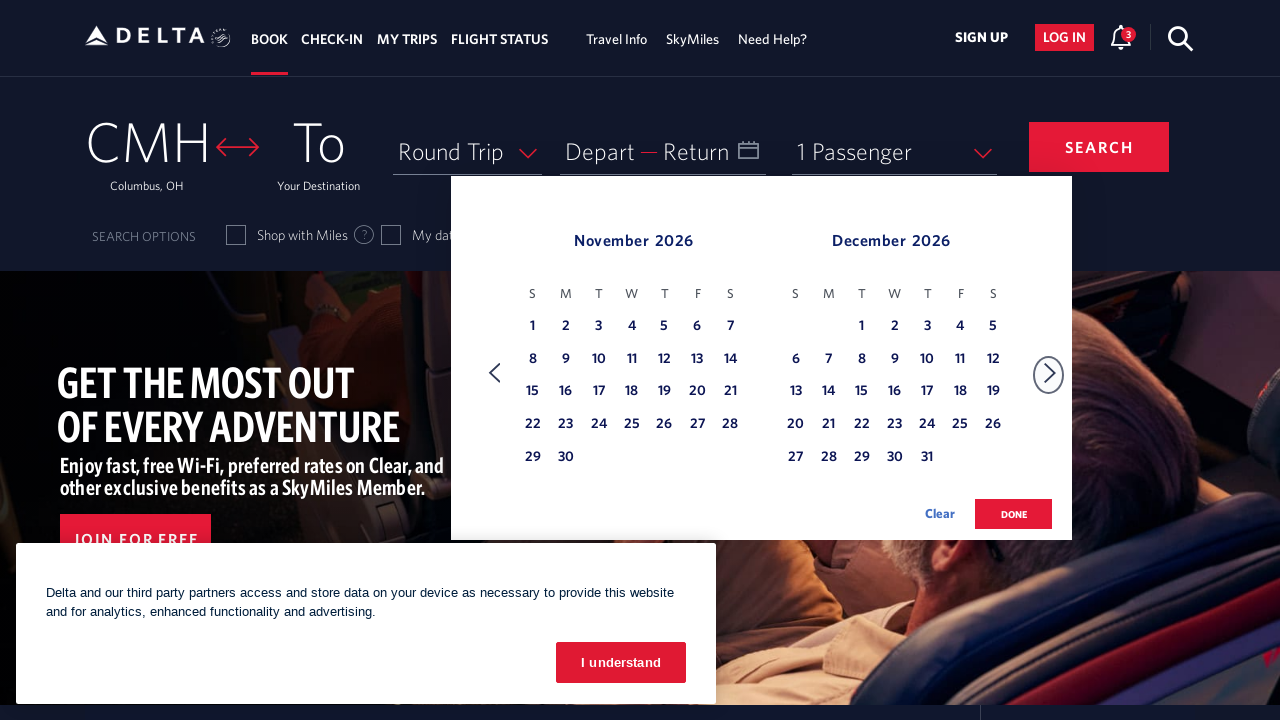

Clicked Next button to navigate to next month in calendar at (1050, 373) on xpath=//span[text()='Next']
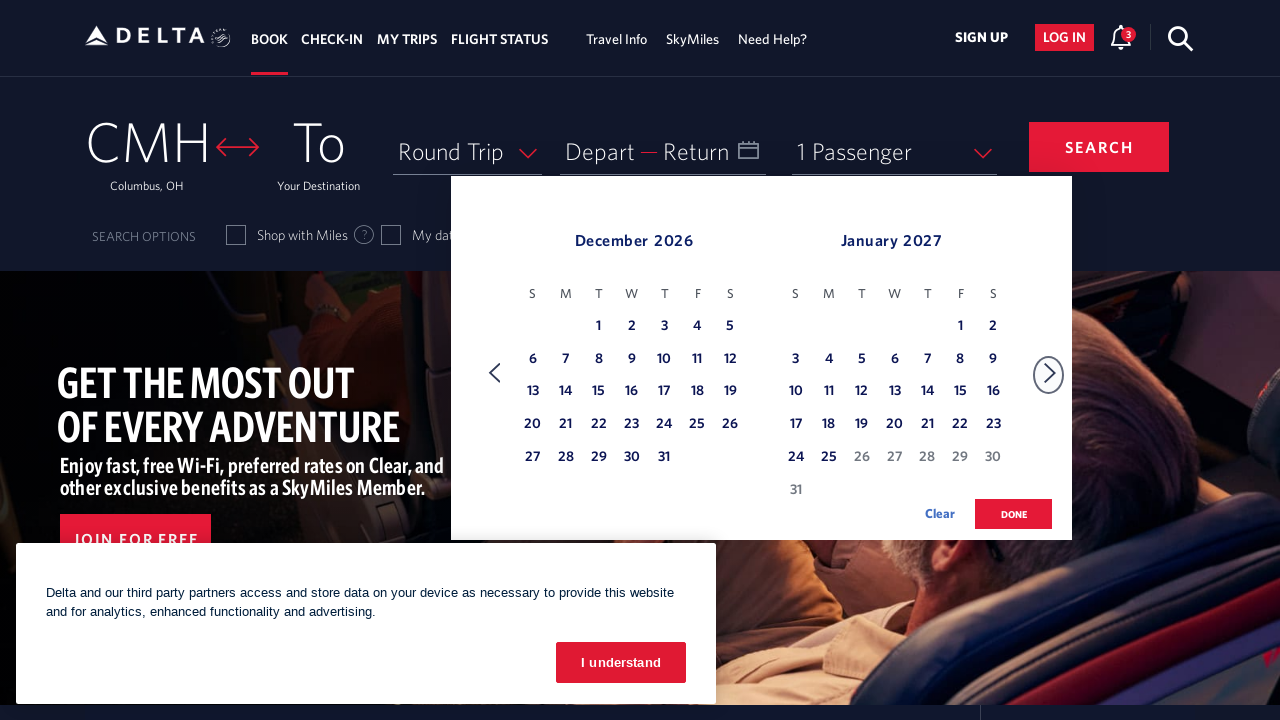

Waited for calendar to update after month navigation
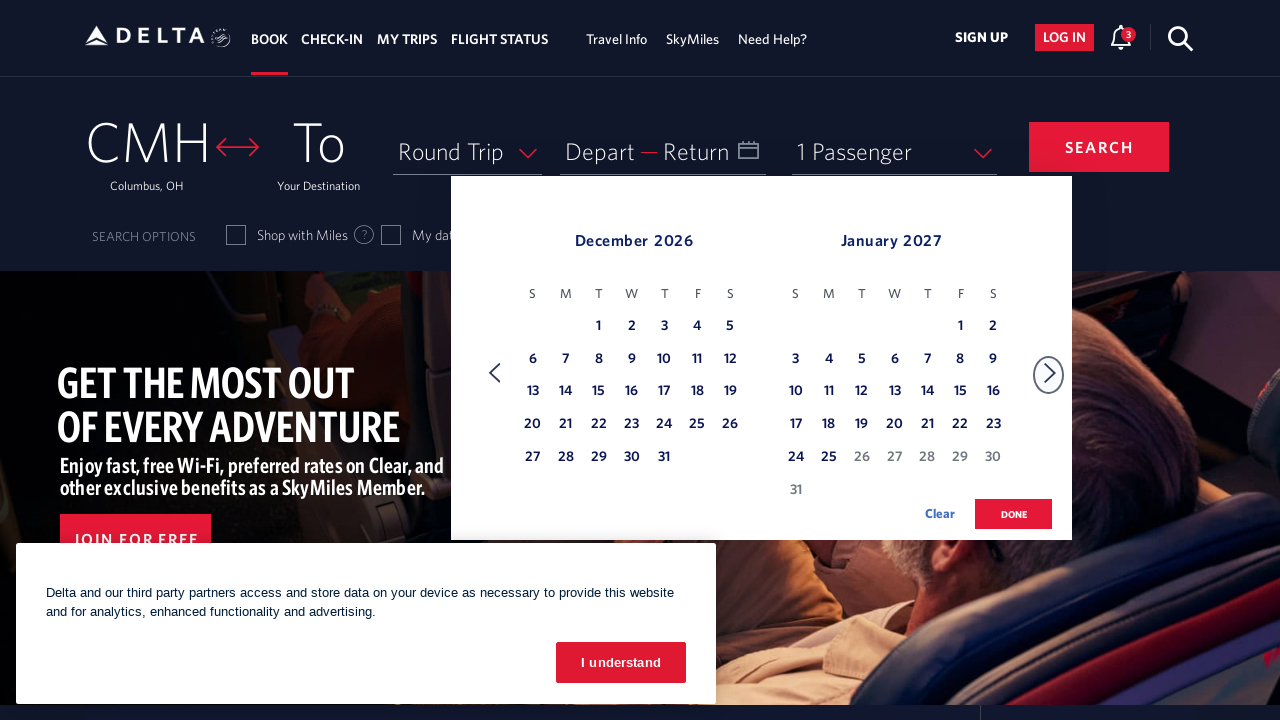

Clicked Next button to navigate to next month in calendar at (1050, 373) on xpath=//span[text()='Next']
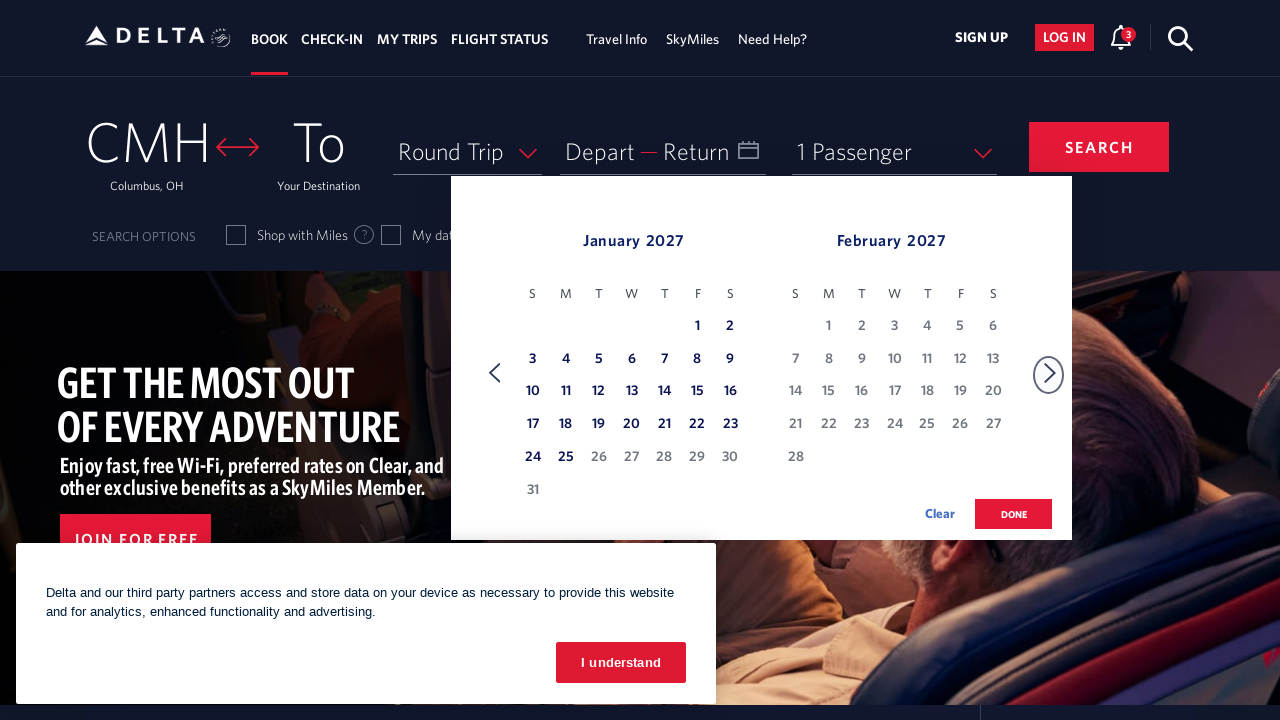

Waited for calendar to update after month navigation
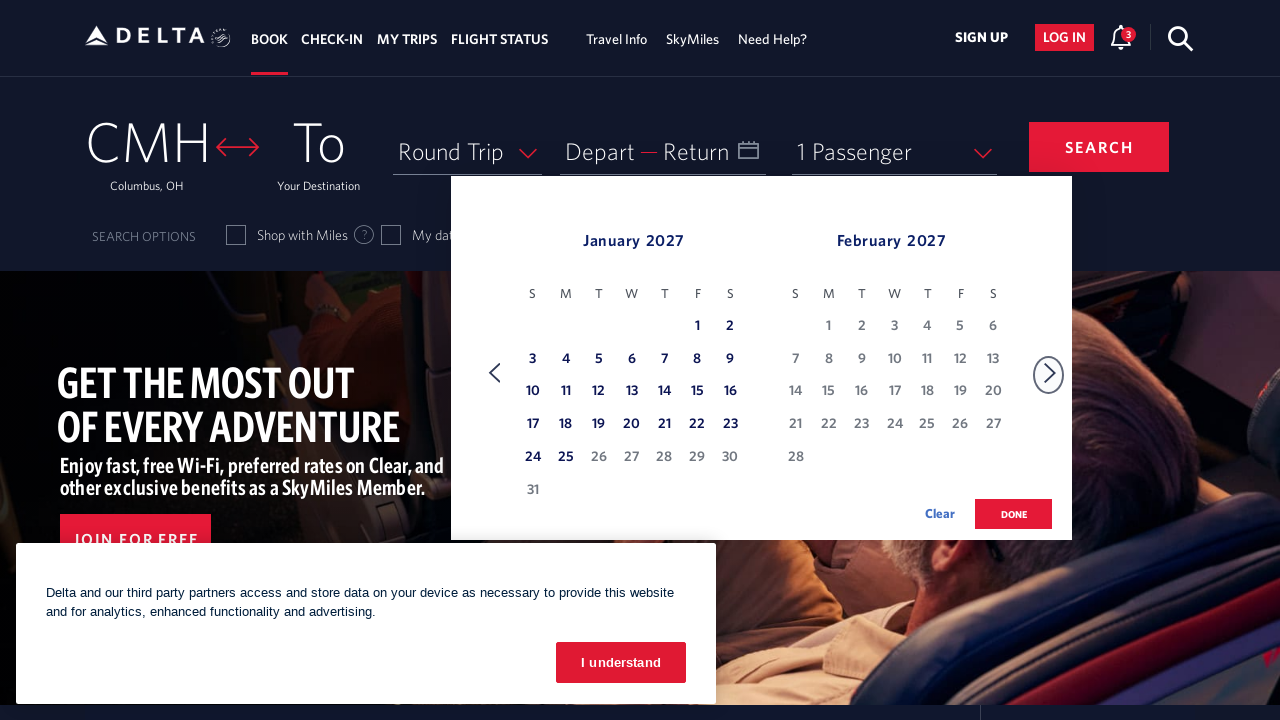

Found January month in calendar
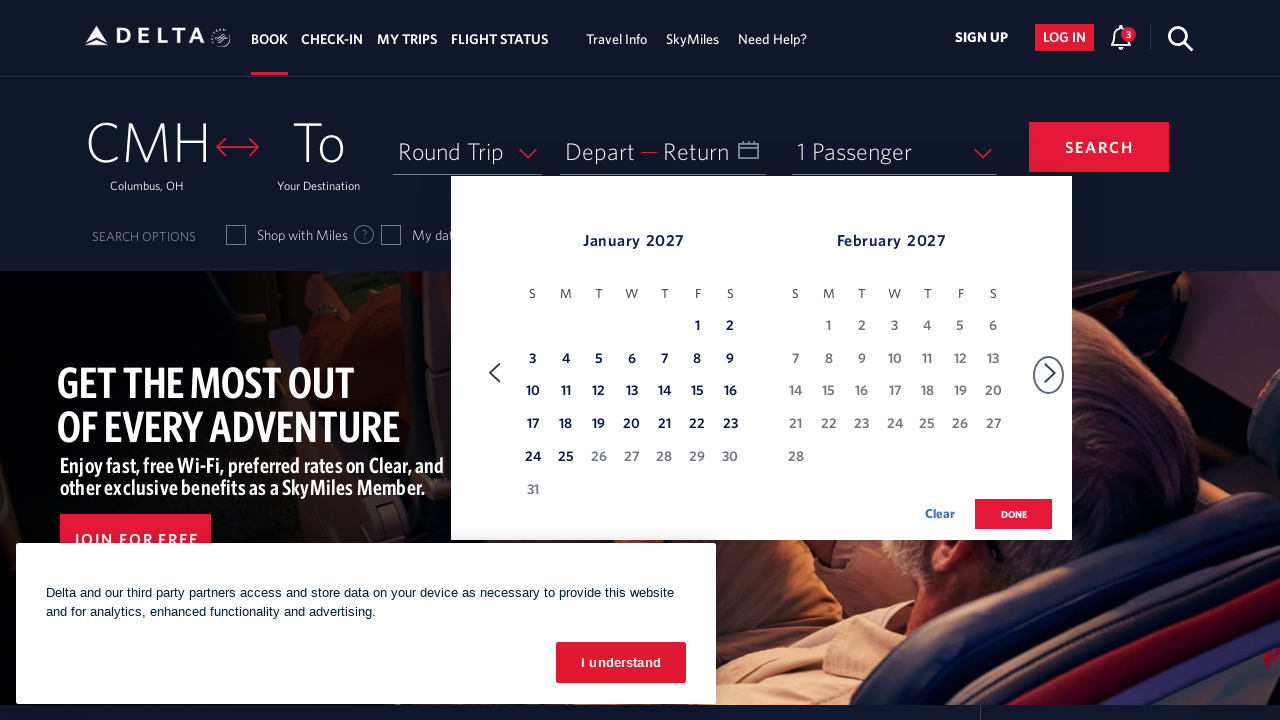

Clicked on day 20 in January at (632, 425) on xpath=//table[@class='dl-datepicker-calendar']/tbody/tr/td >> nth=31
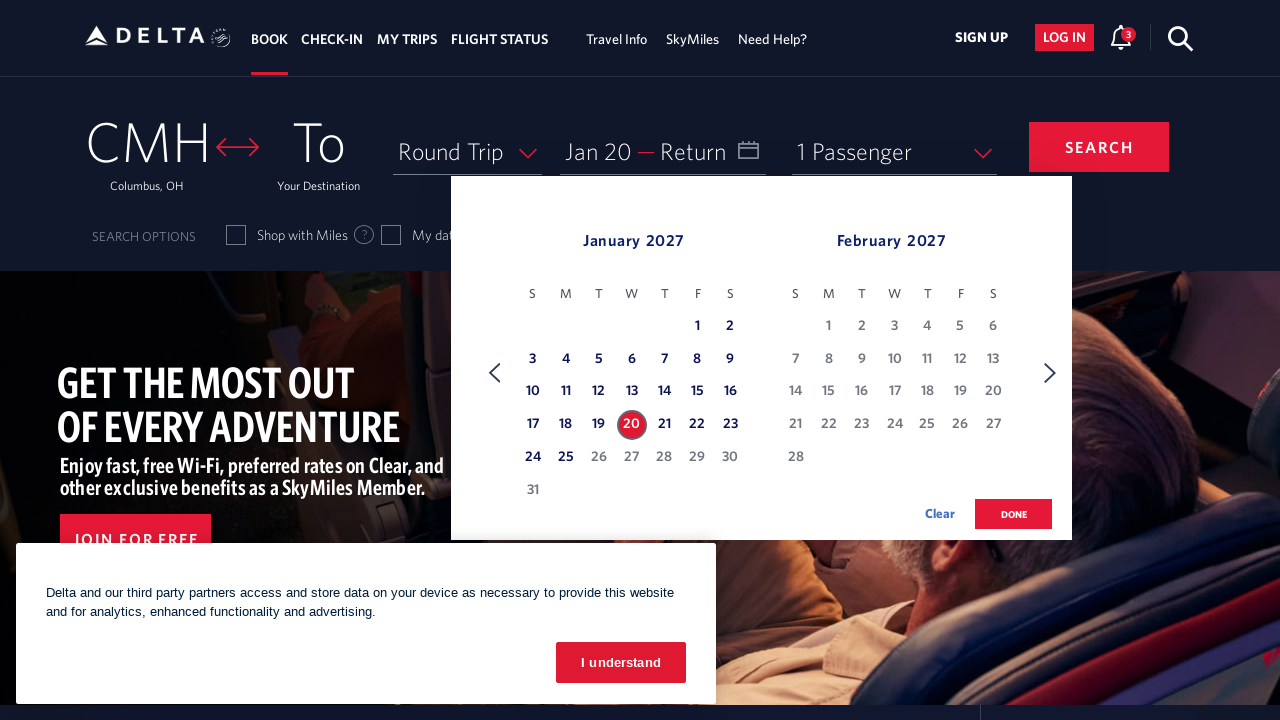

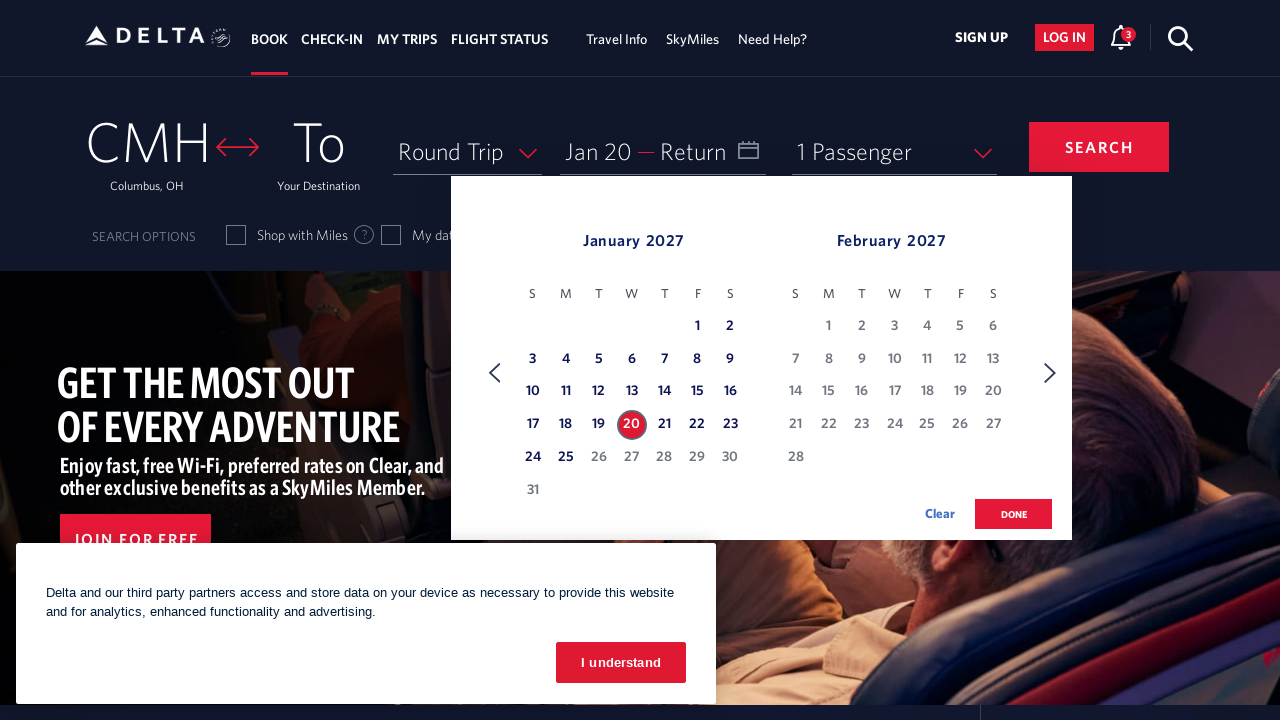